Tests password input functionality by entering a password into a form field and submitting the form

Starting URL: https://www.selenium.dev/selenium/web/web-form.html

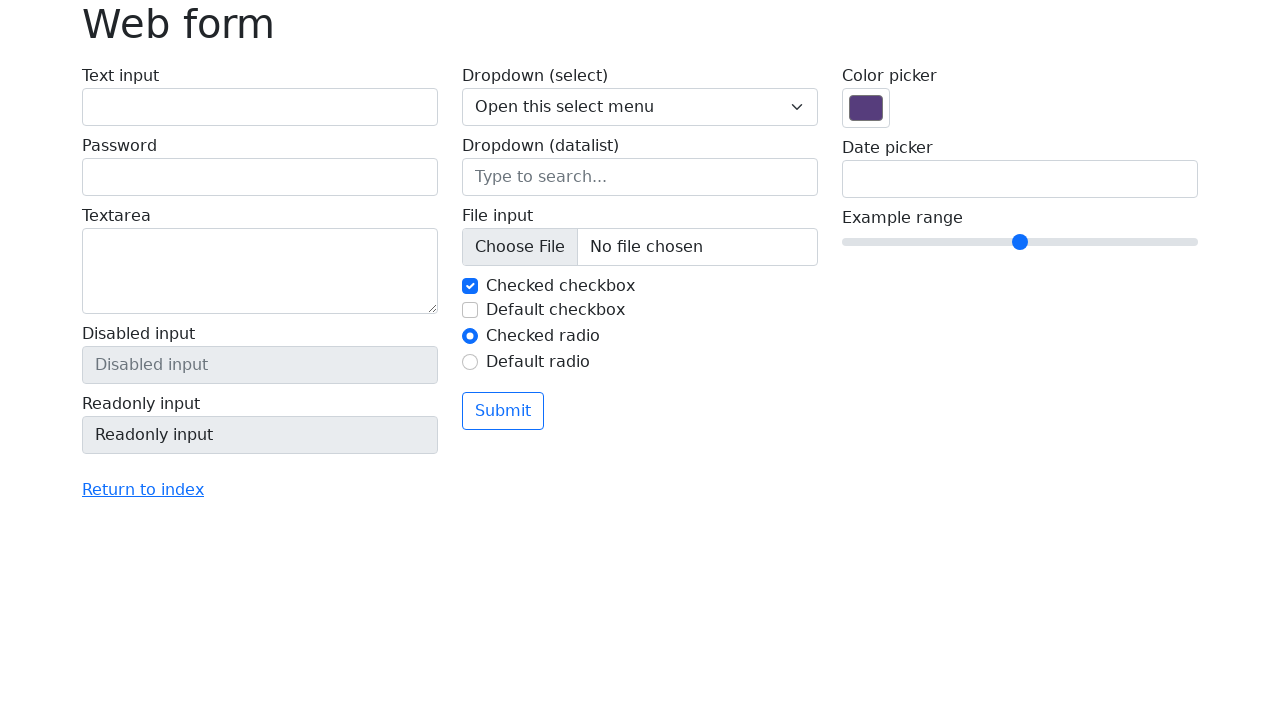

Filled password field with '123456qwertY!' on input[name='my-password']
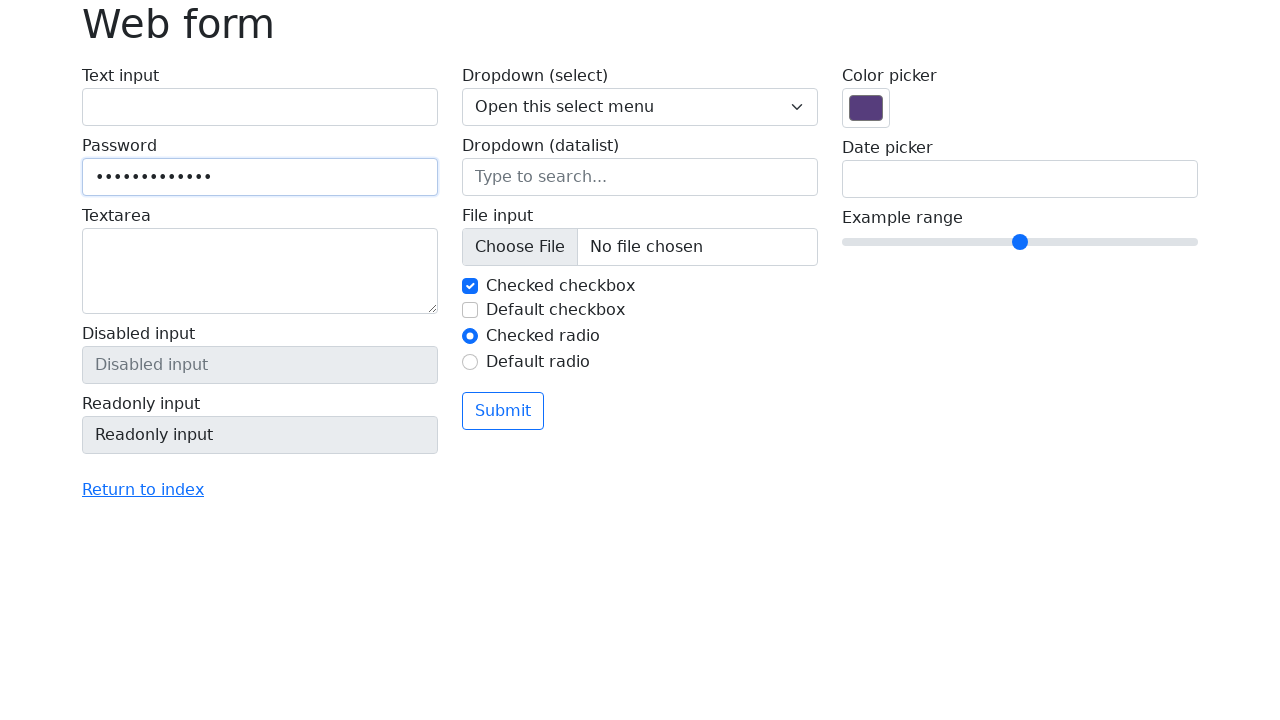

Clicked submit button to submit the form at (503, 411) on button[type='submit']
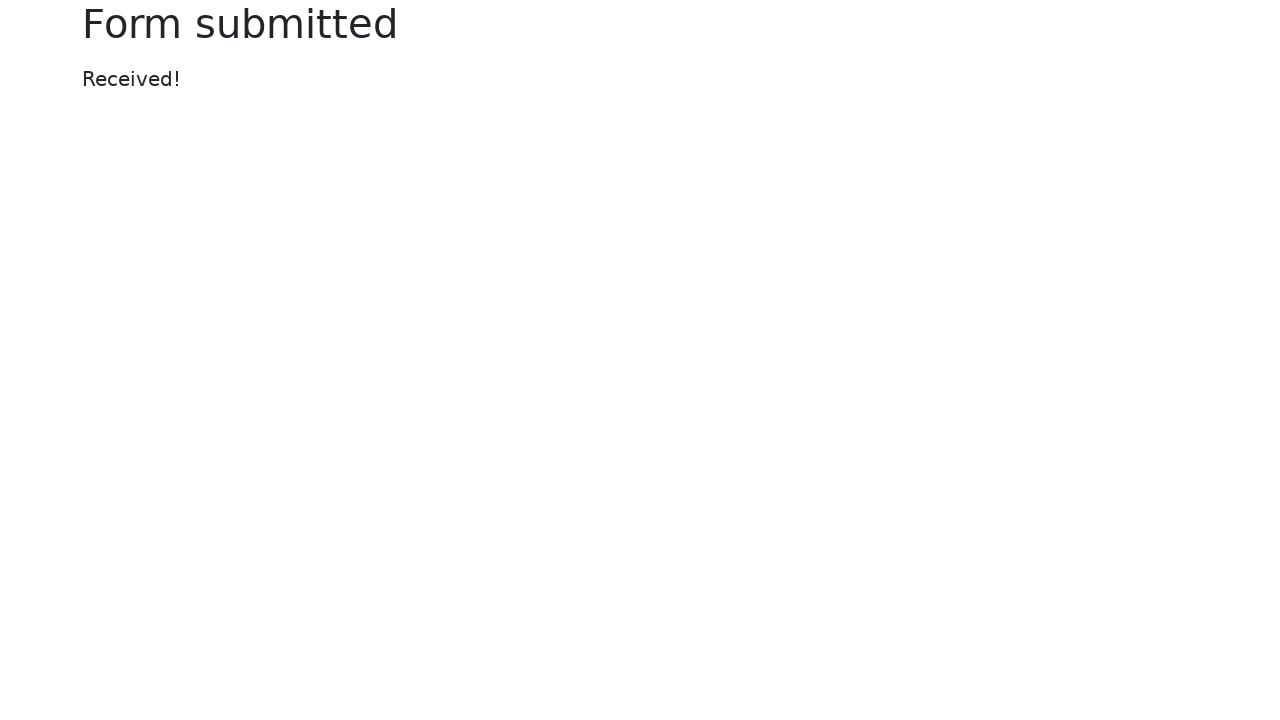

Success message element appeared on the page
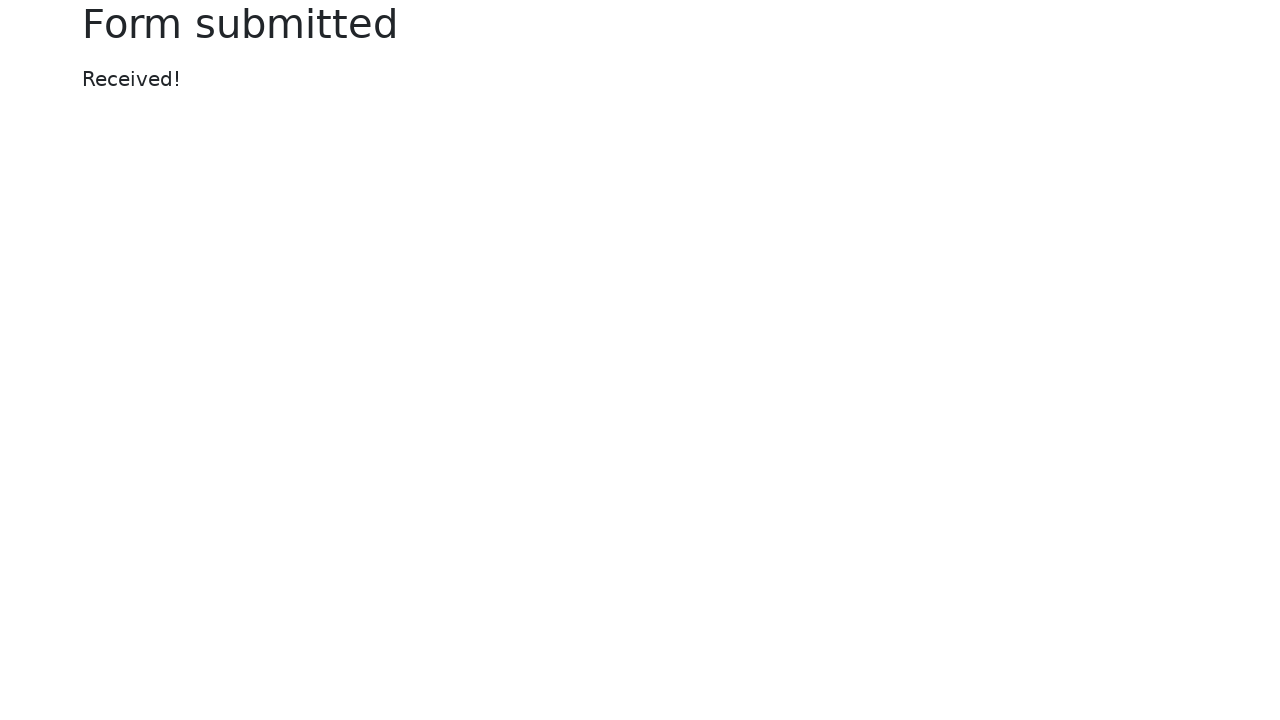

Verified success message displays 'Received!'
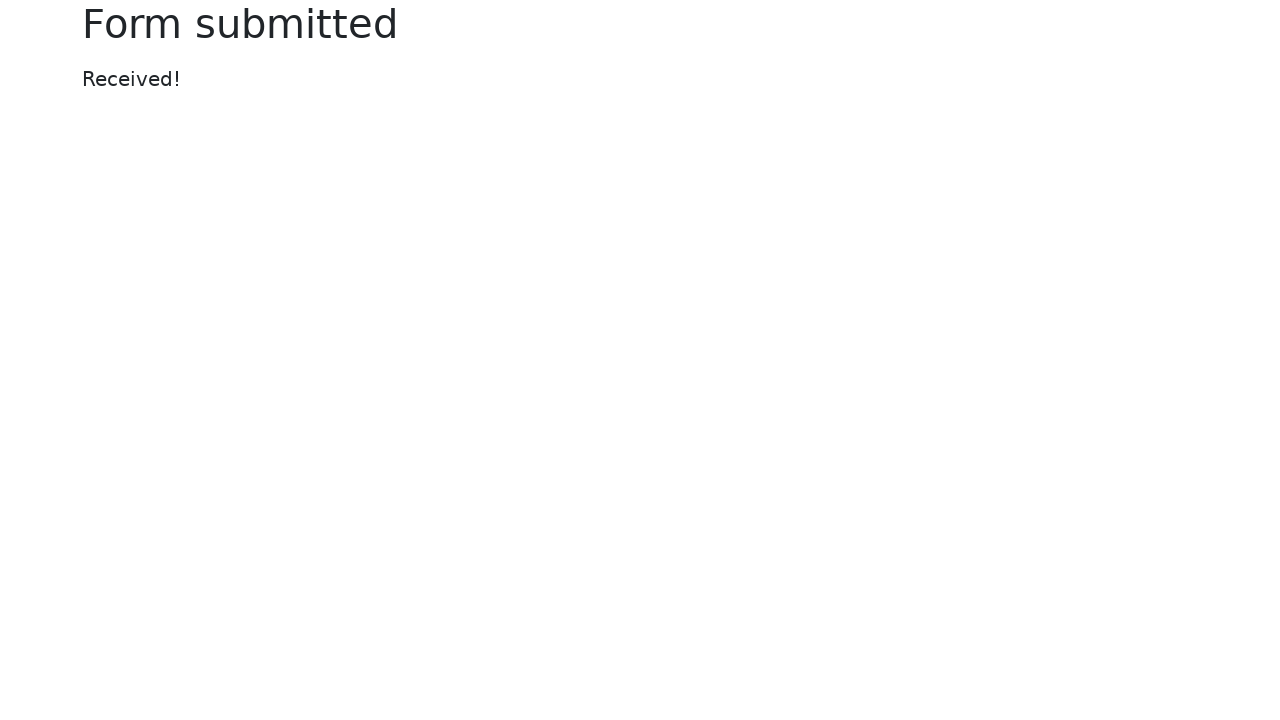

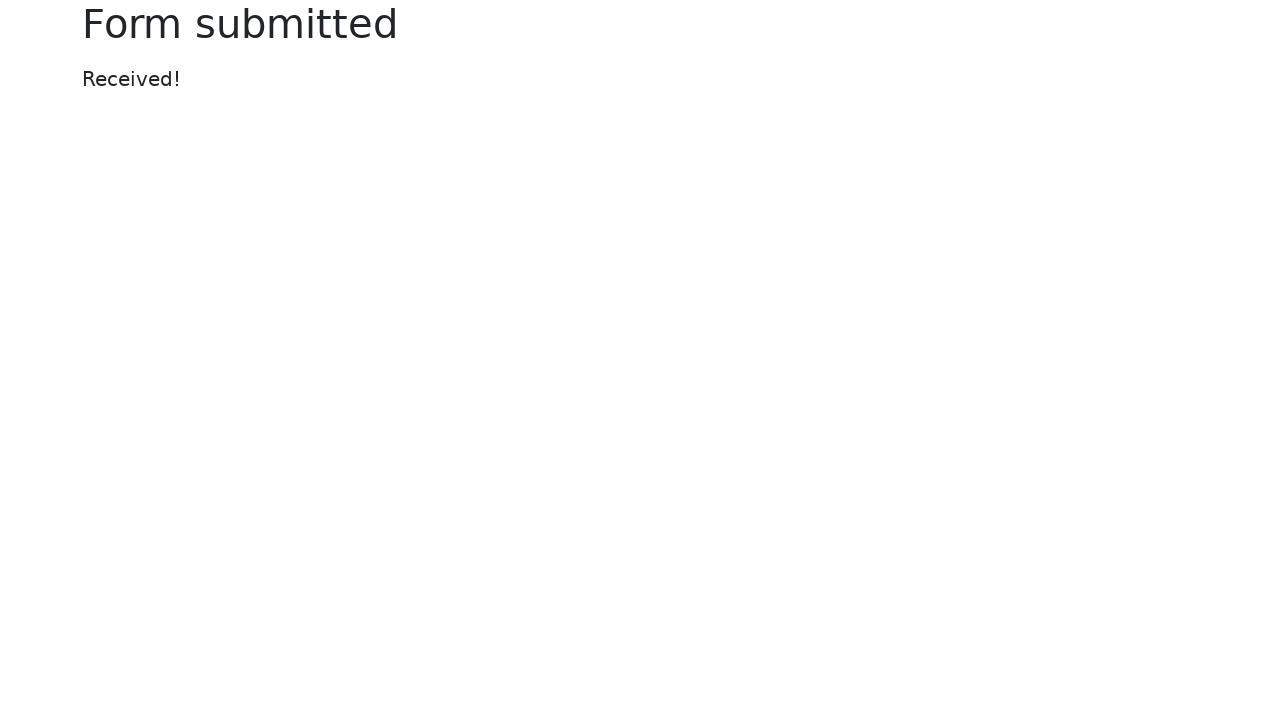